Tests clicking on a specific product image using complex CSS selector and verifies navigation to the product detail page

Starting URL: https://shop.polymer-project.org/list/mens_outerwear

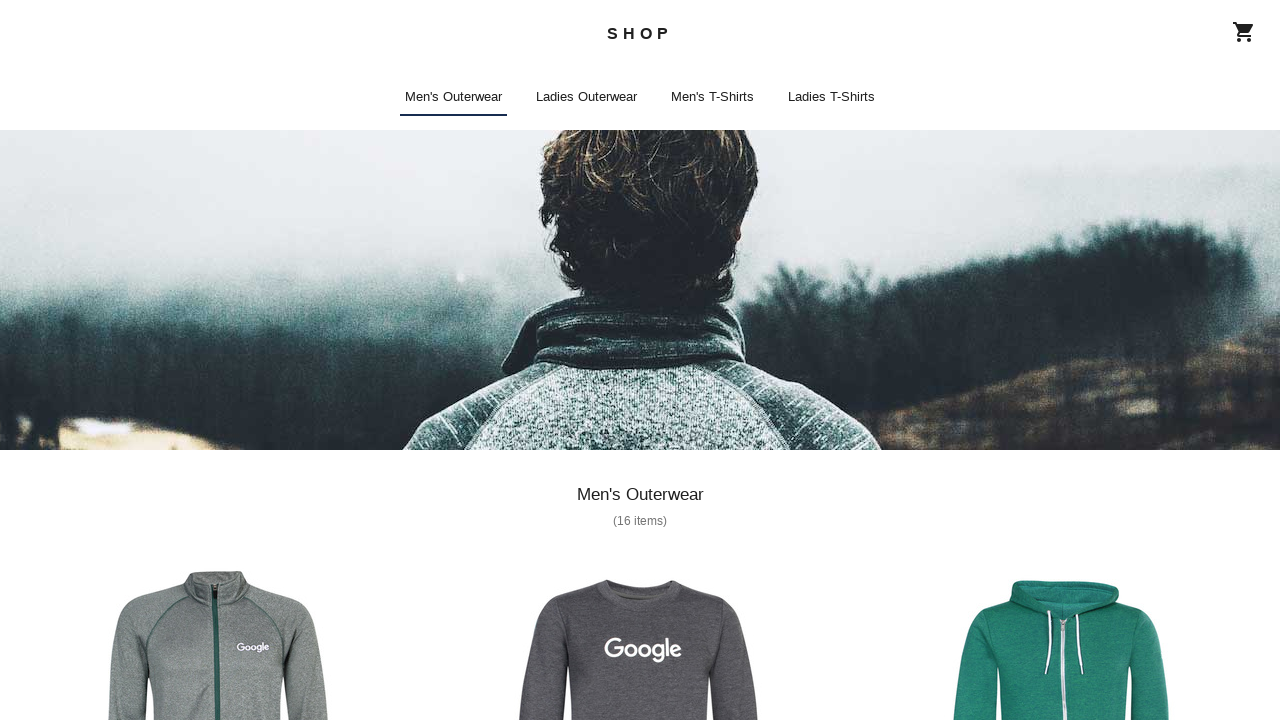

Clicked on Rowan Pullover Hood product image using complex CSS selector at (1062, 360) on shop-app >> shop-list >> shop-list-item >> shop-image >> [alt='Rowan Pullover Ho
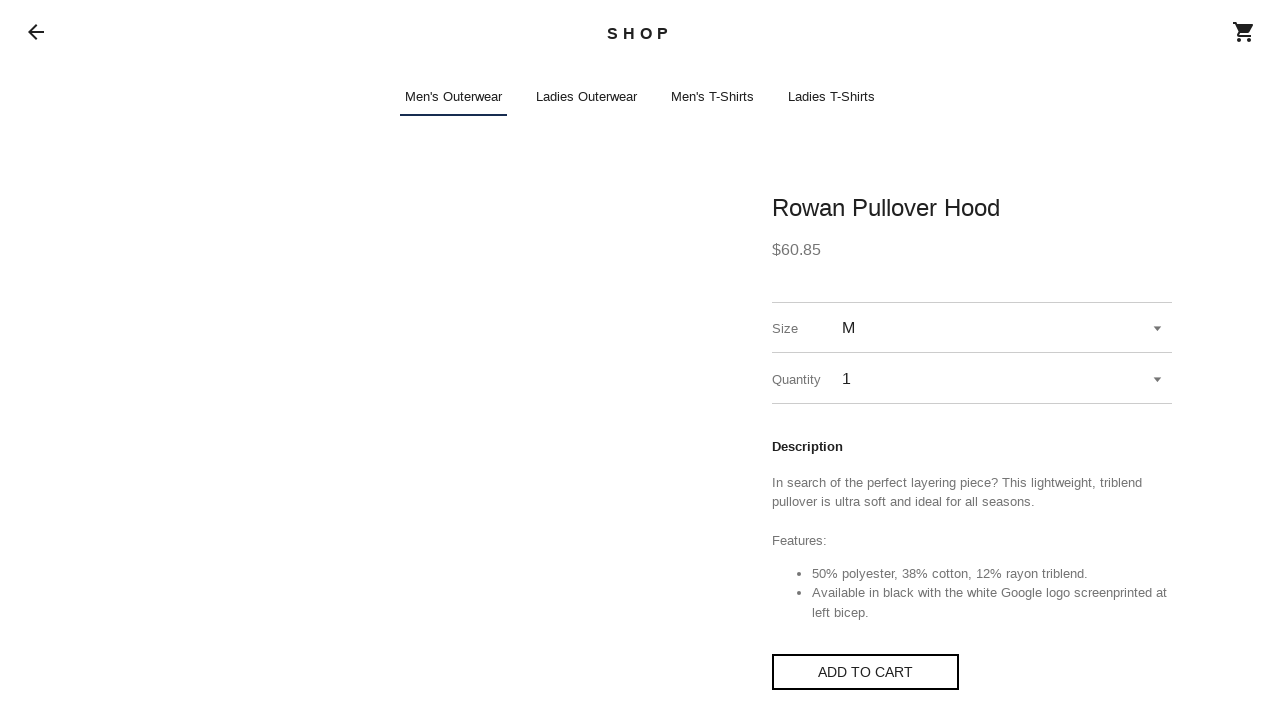

Waited for navigation to complete
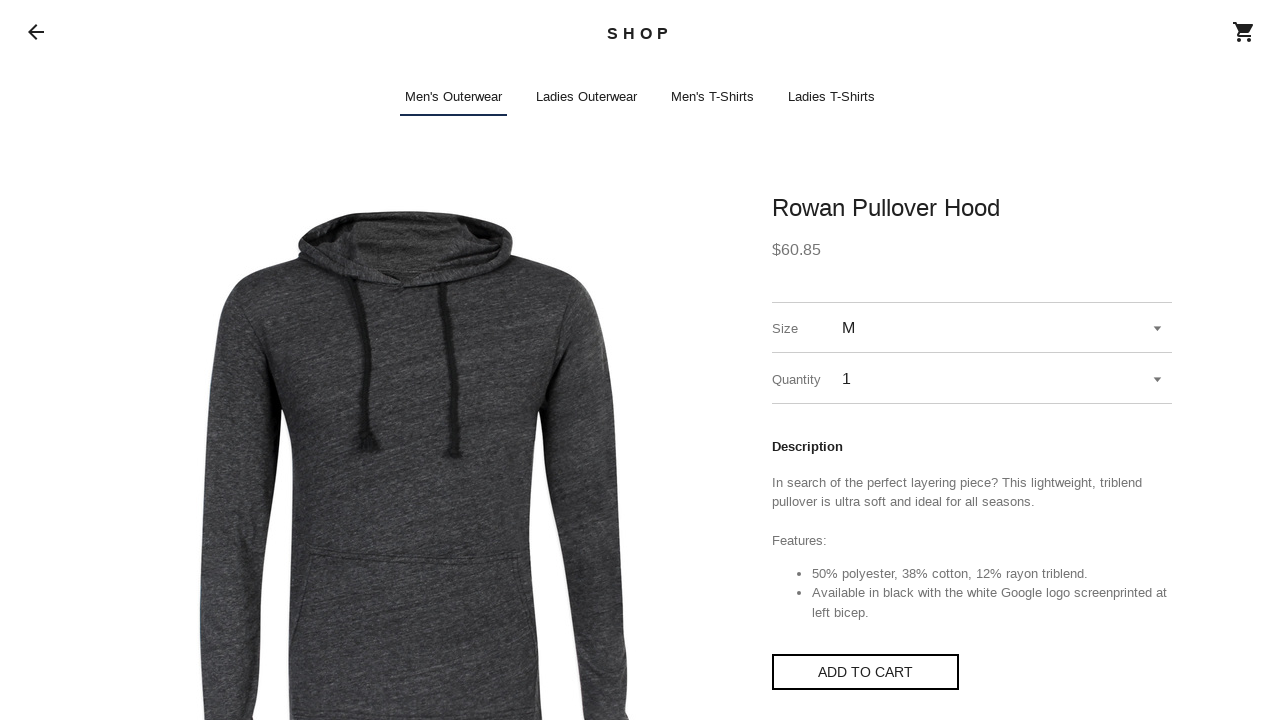

Verified page title is 'Rowan Pullover Hood - SHOP'
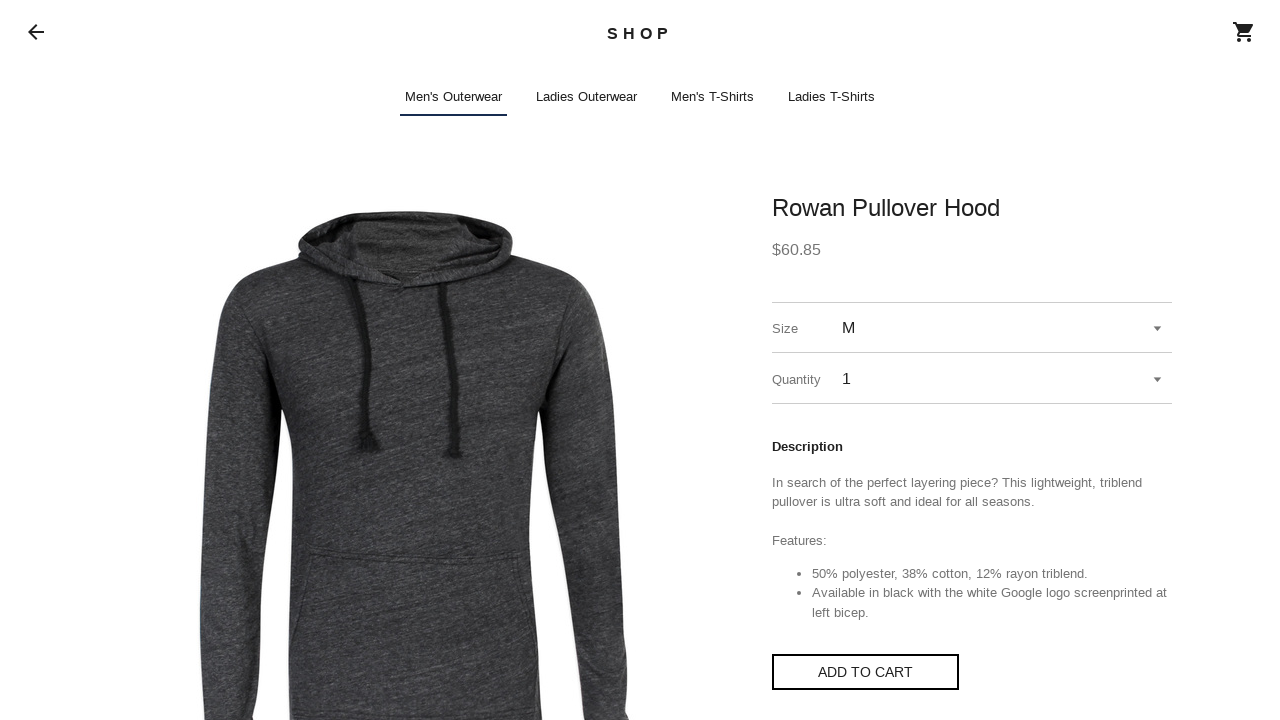

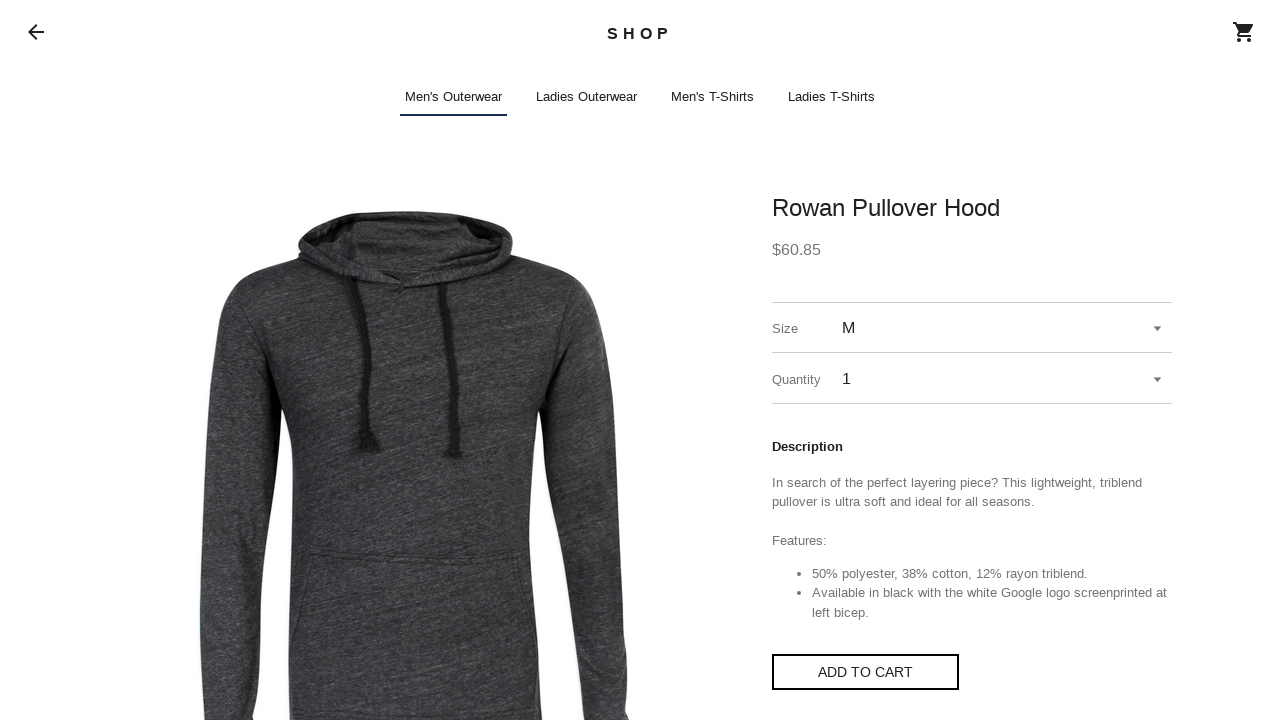